Tests that the Clear completed button displays correct text when items are completed

Starting URL: https://demo.playwright.dev/todomvc

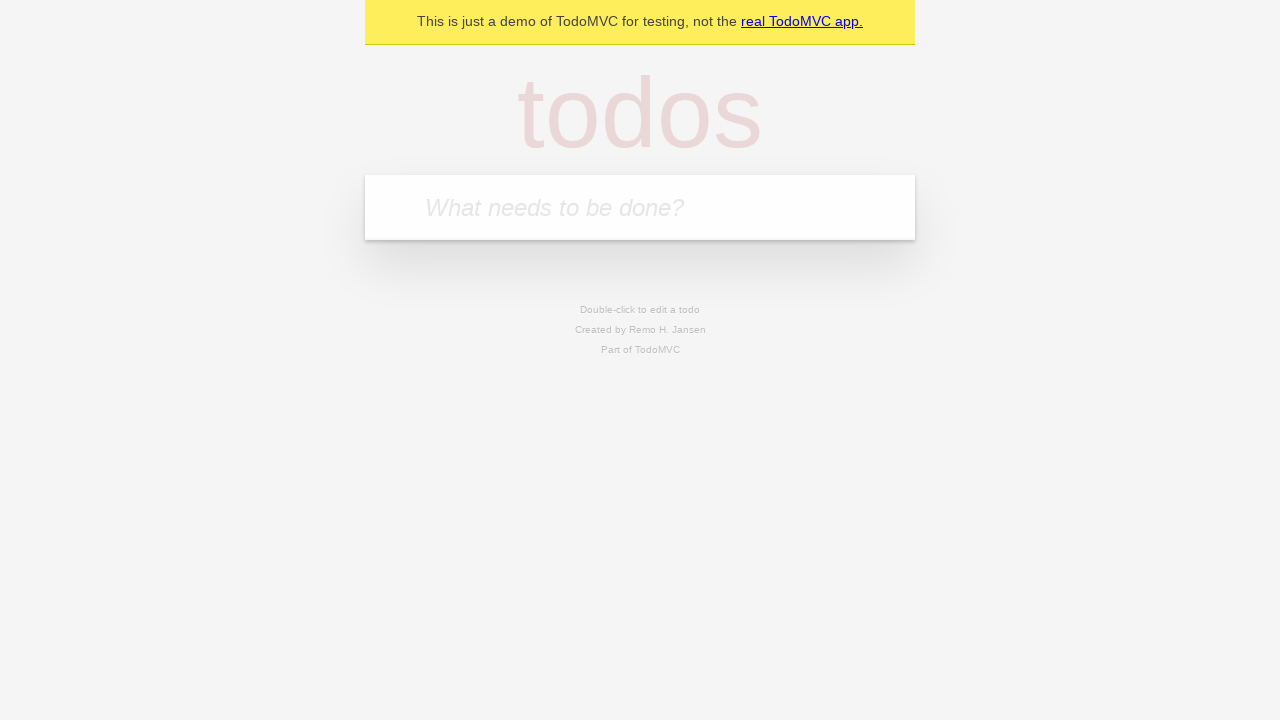

Filled new todo field with 'buy some cheese' on internal:attr=[placeholder="What needs to be done?"i]
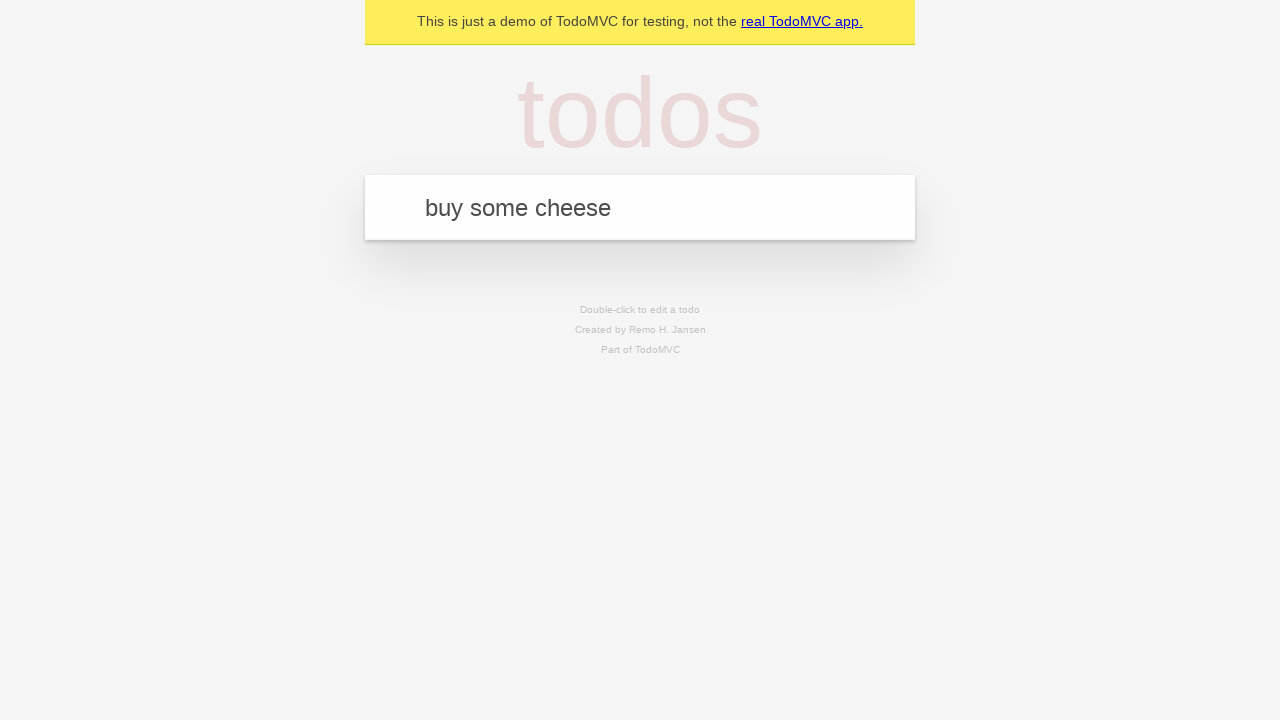

Pressed Enter to create todo 'buy some cheese' on internal:attr=[placeholder="What needs to be done?"i]
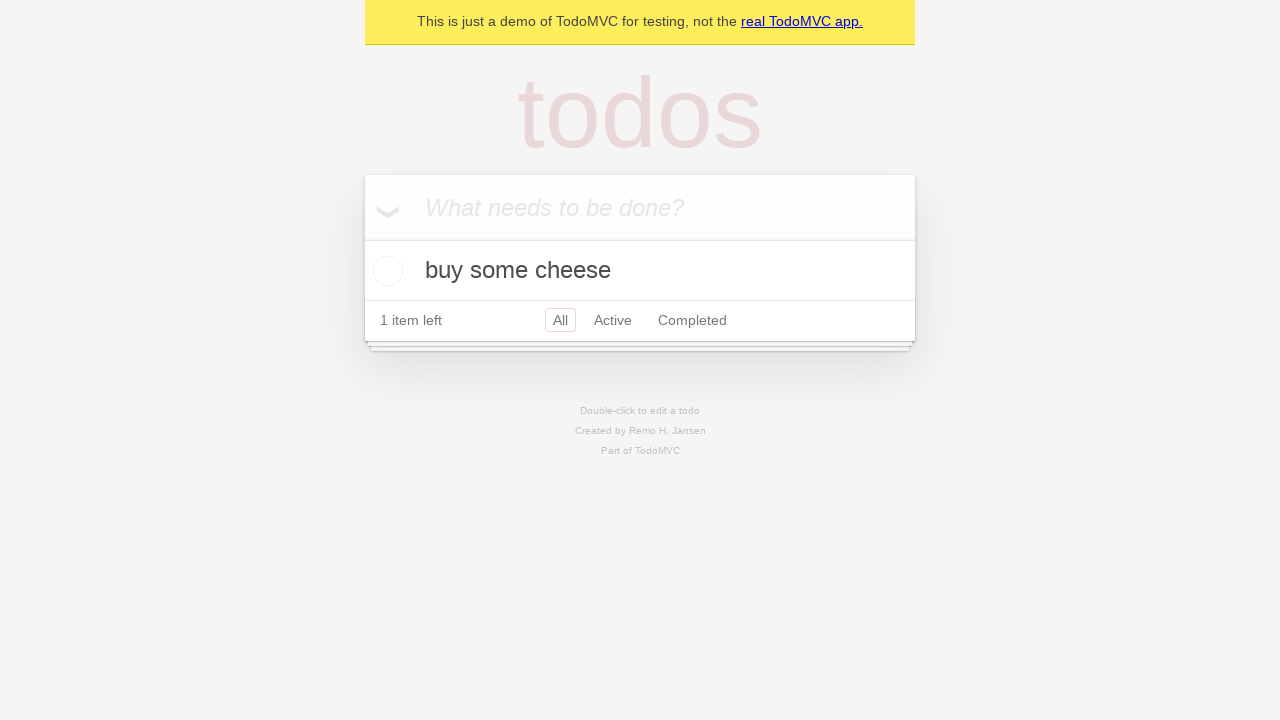

Filled new todo field with 'feed the cat' on internal:attr=[placeholder="What needs to be done?"i]
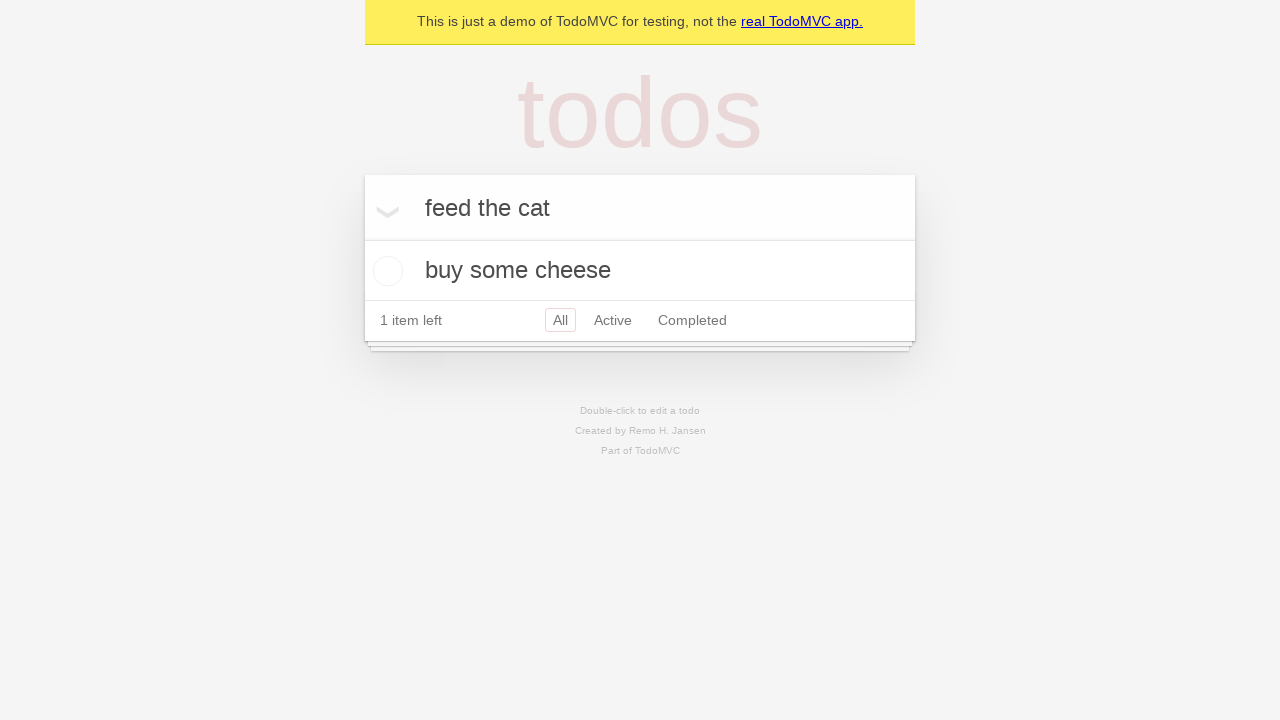

Pressed Enter to create todo 'feed the cat' on internal:attr=[placeholder="What needs to be done?"i]
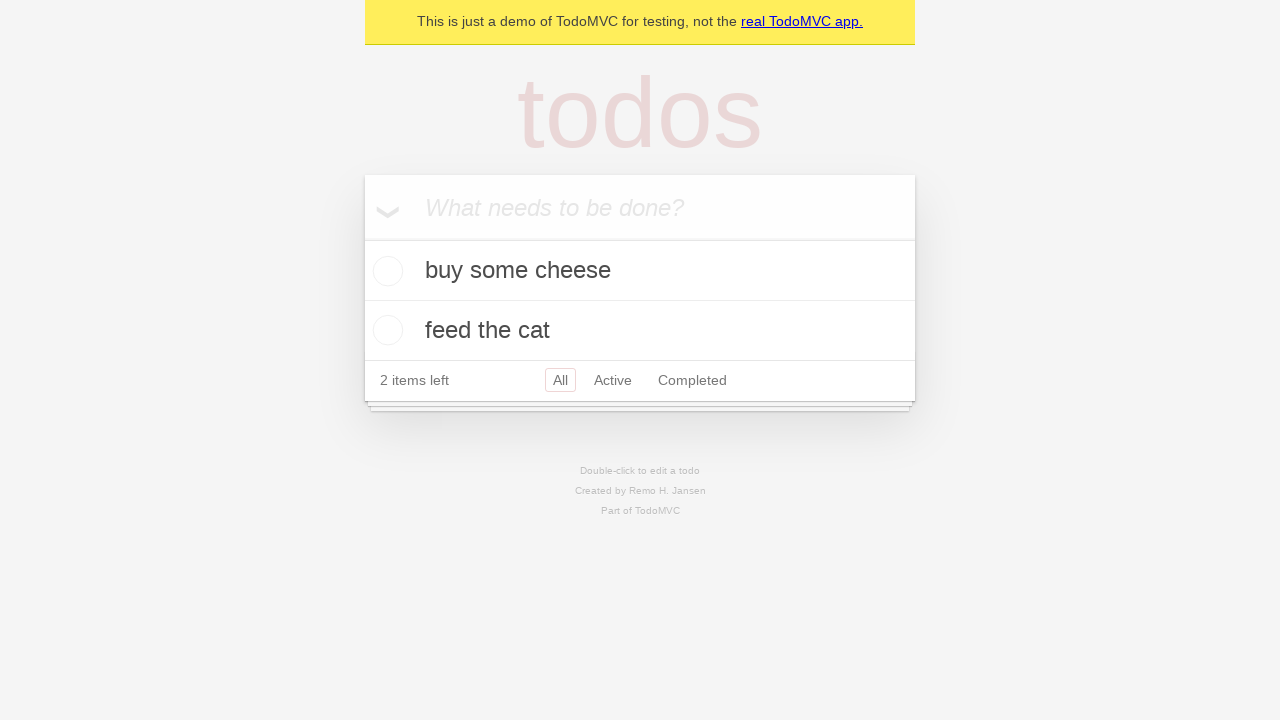

Filled new todo field with 'book a doctors appointment' on internal:attr=[placeholder="What needs to be done?"i]
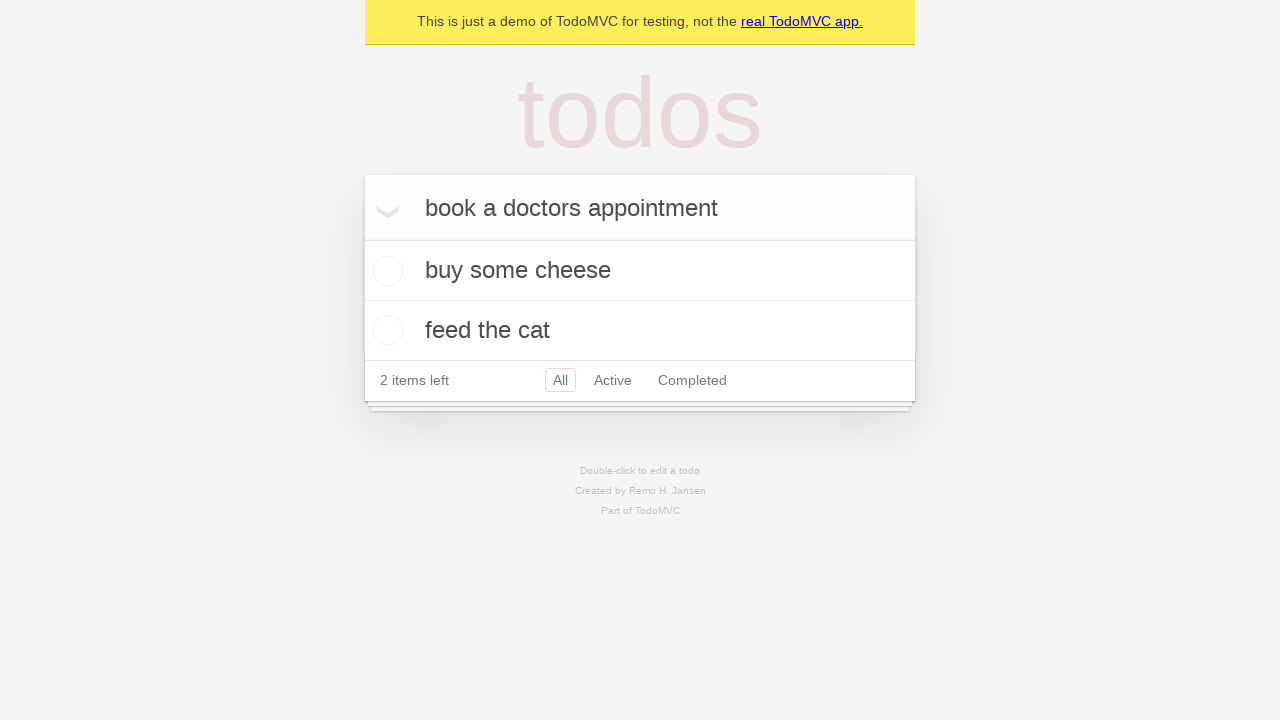

Pressed Enter to create todo 'book a doctors appointment' on internal:attr=[placeholder="What needs to be done?"i]
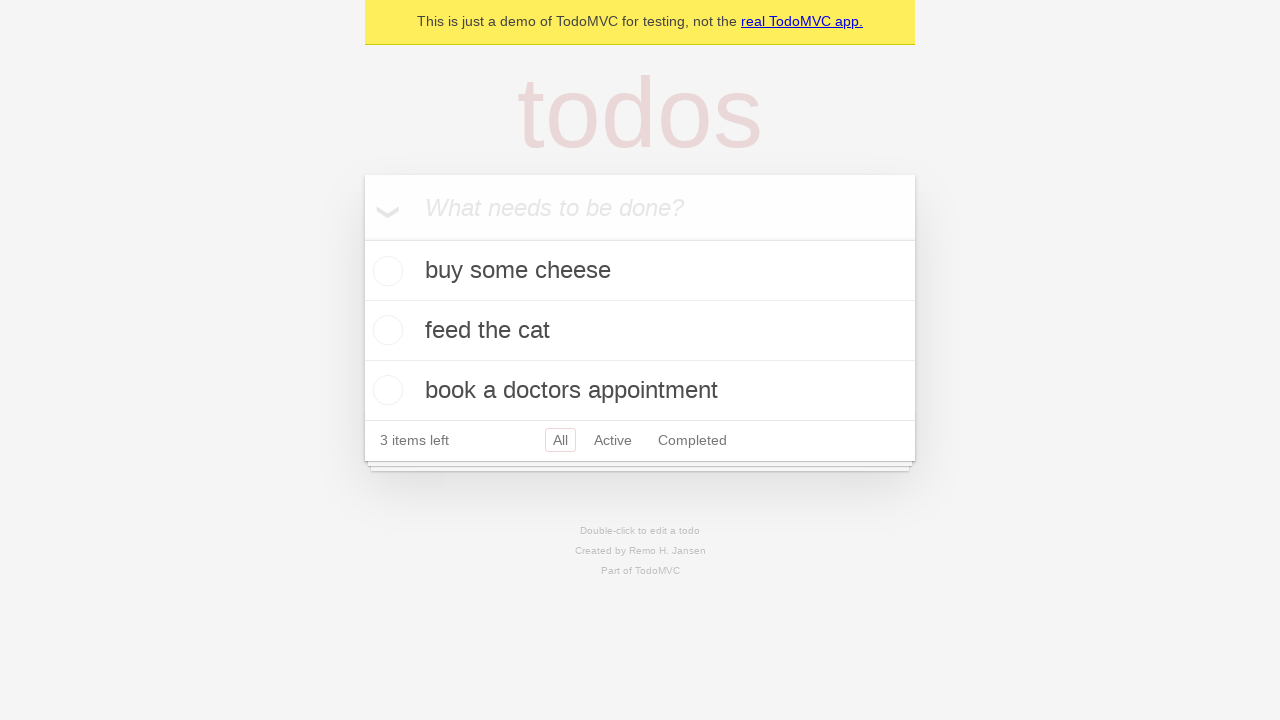

Third todo item loaded
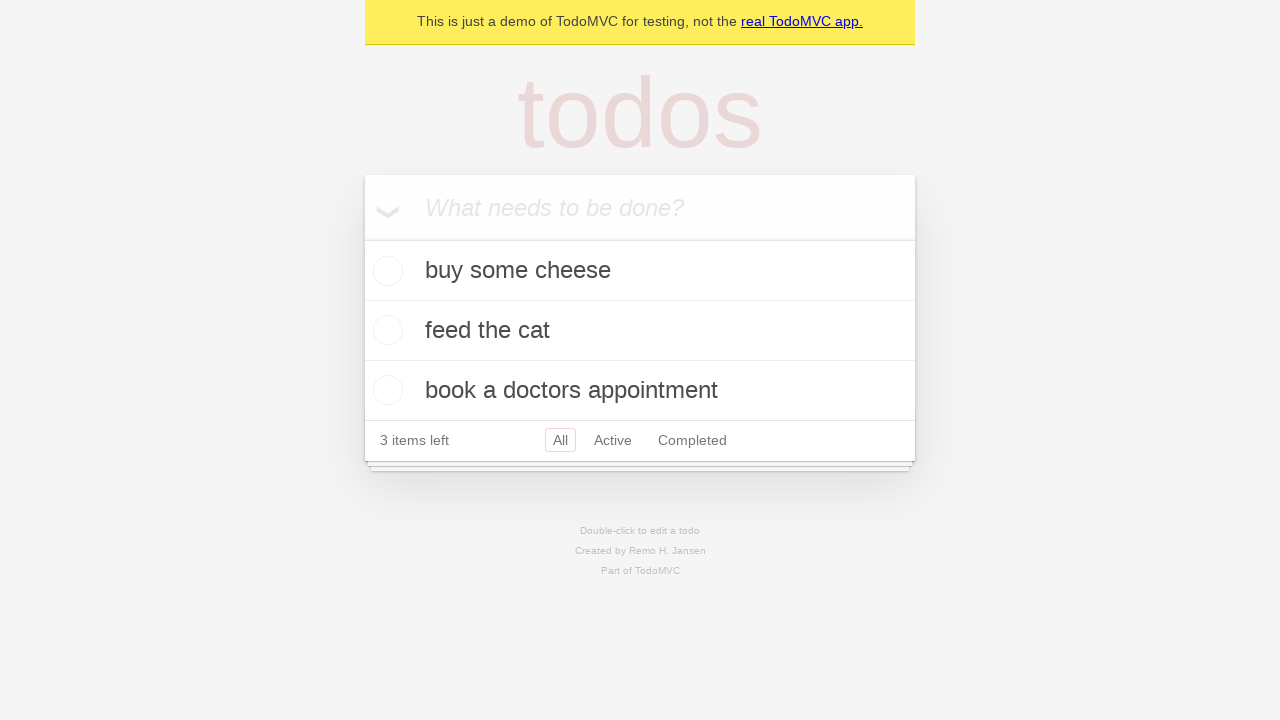

Checked the first todo item as completed at (385, 271) on .todo-list li .toggle >> nth=0
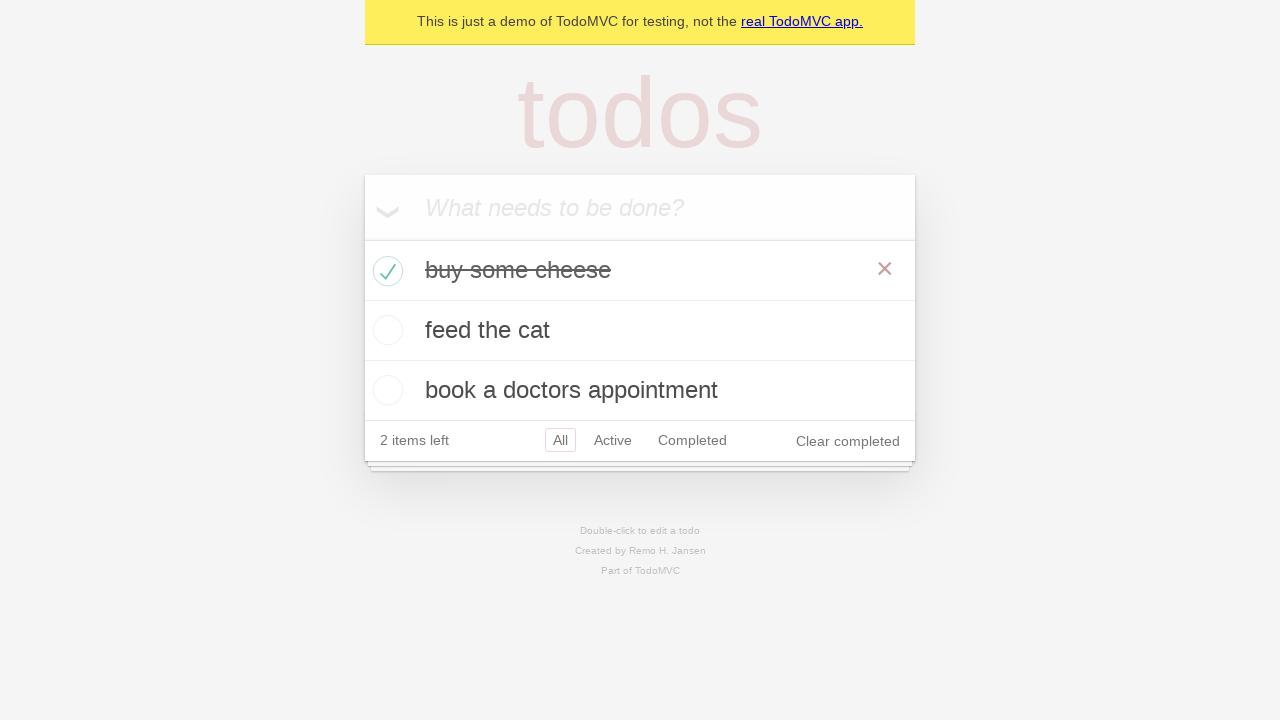

Clear completed button is now visible
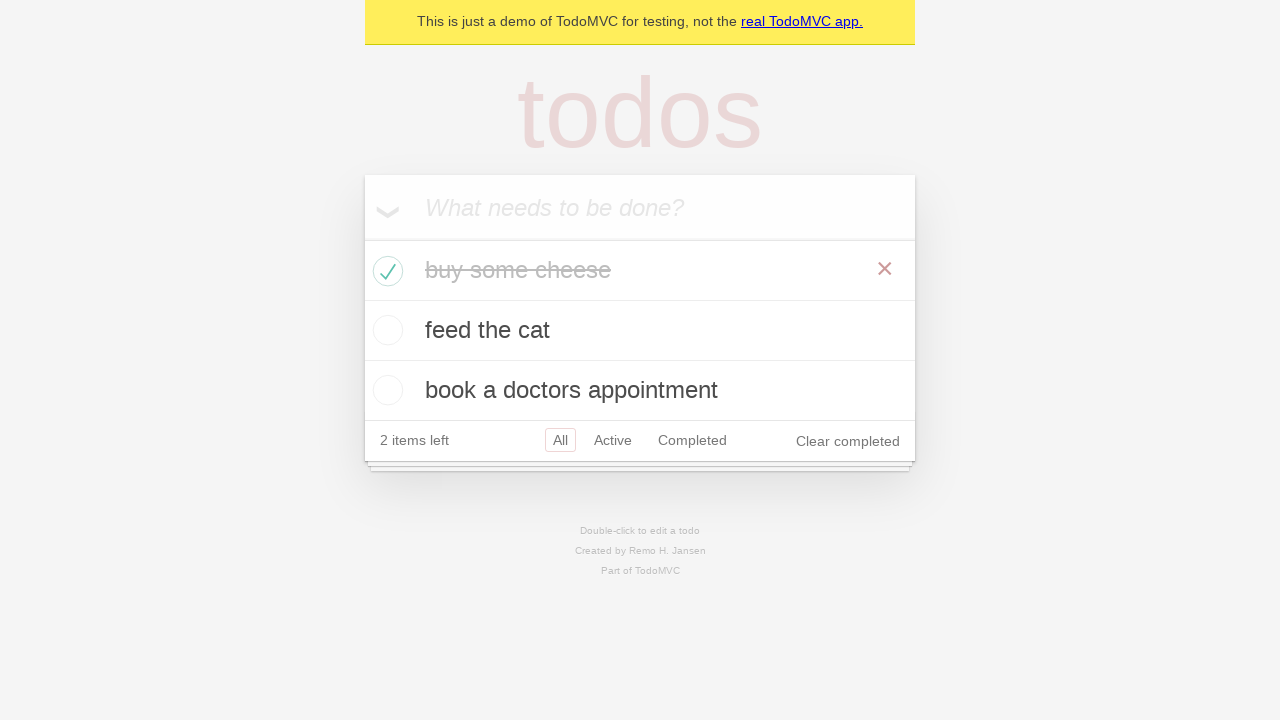

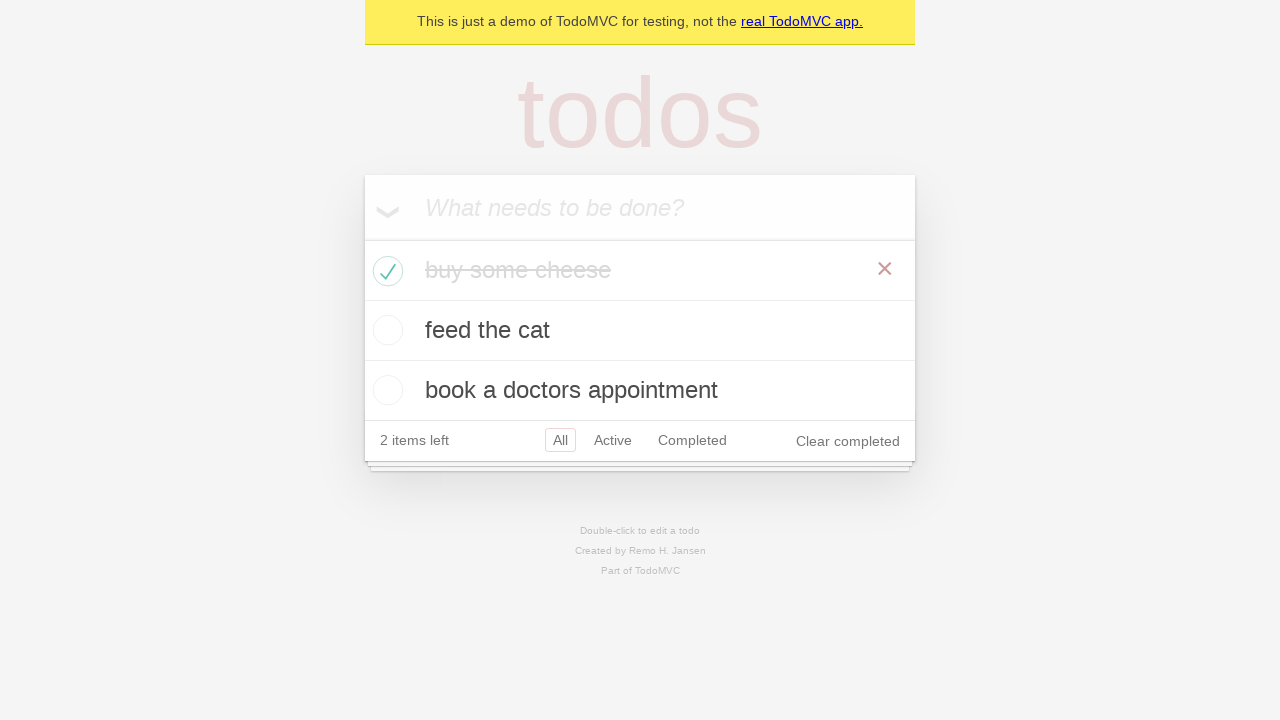